Tests that the course price element is displayed on the page using class name selector

Starting URL: https://www.training360.com/tesztautomatizalas-selenium-webdriverrel-pythonban-tanfolyam-swd-python

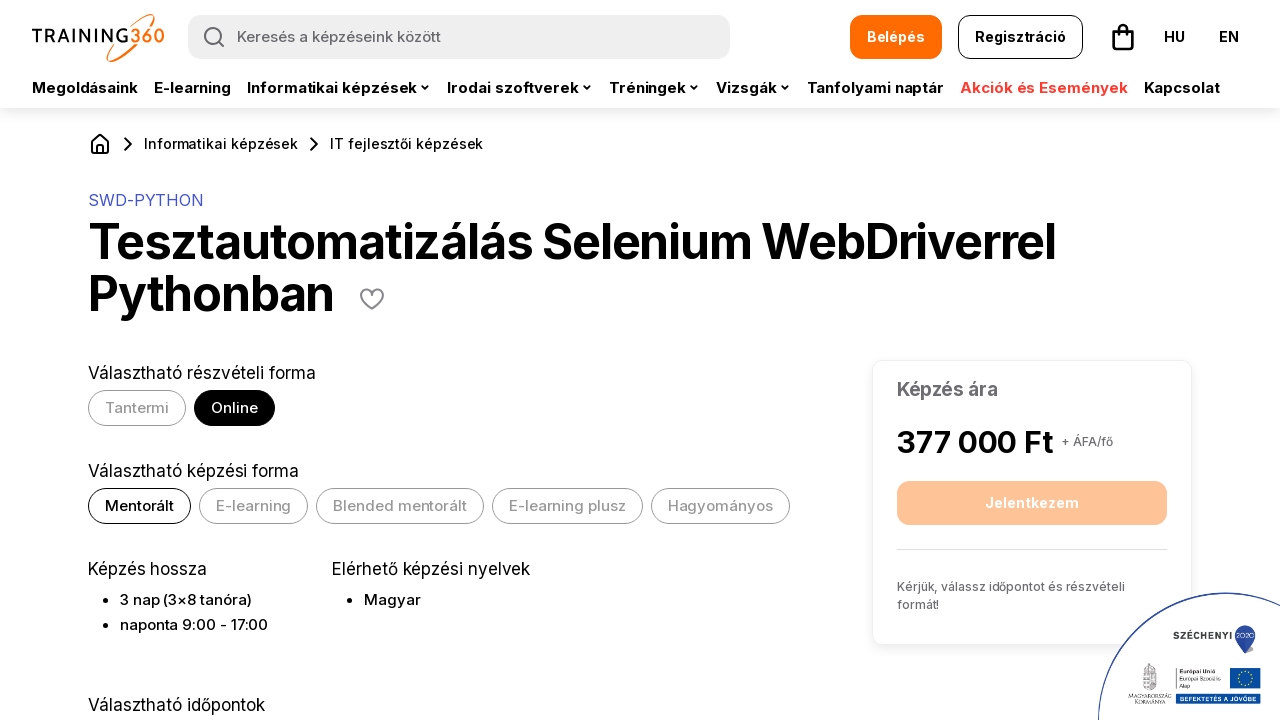

Navigated to course page
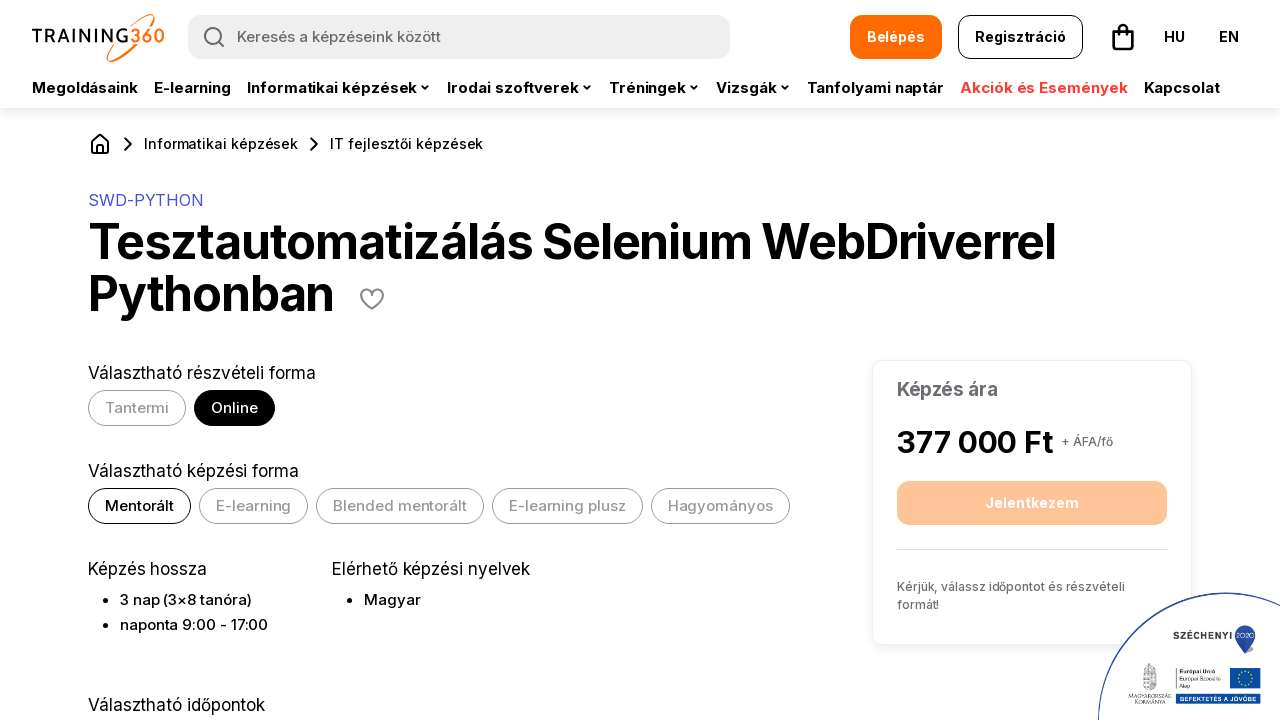

Located price element by class name '.selected-course__amount'
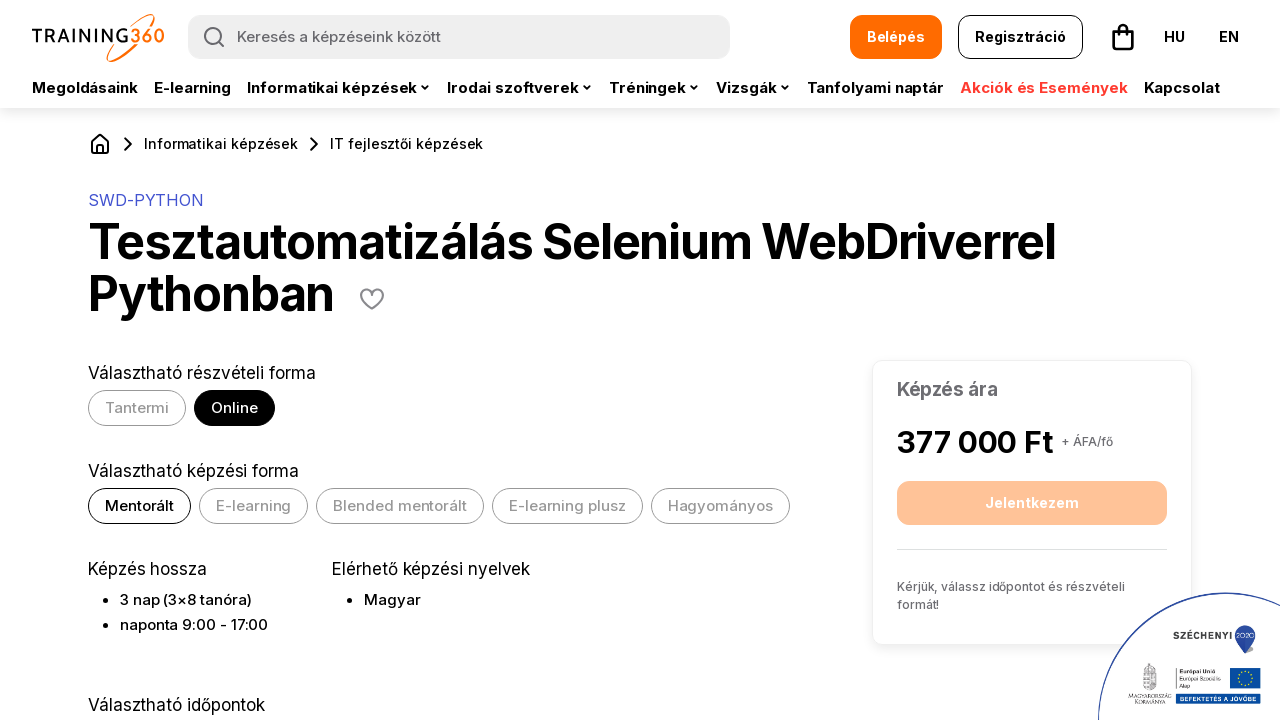

Price element is displayed on the page
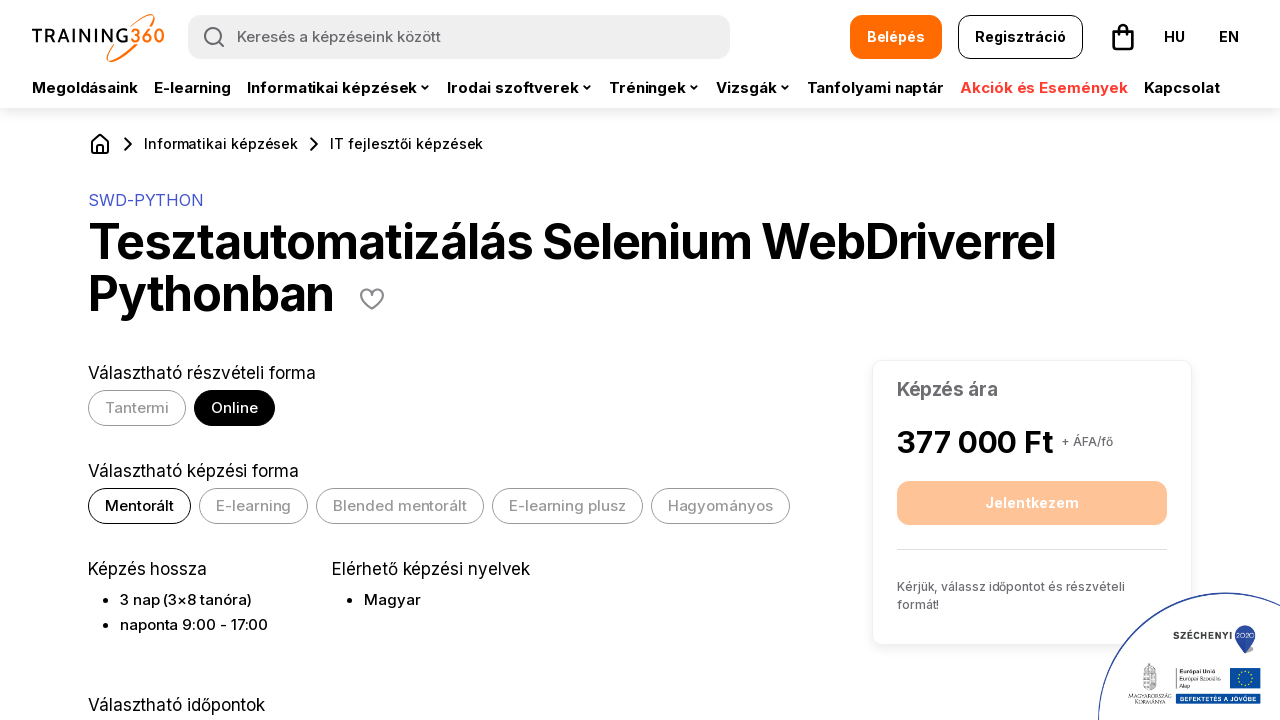

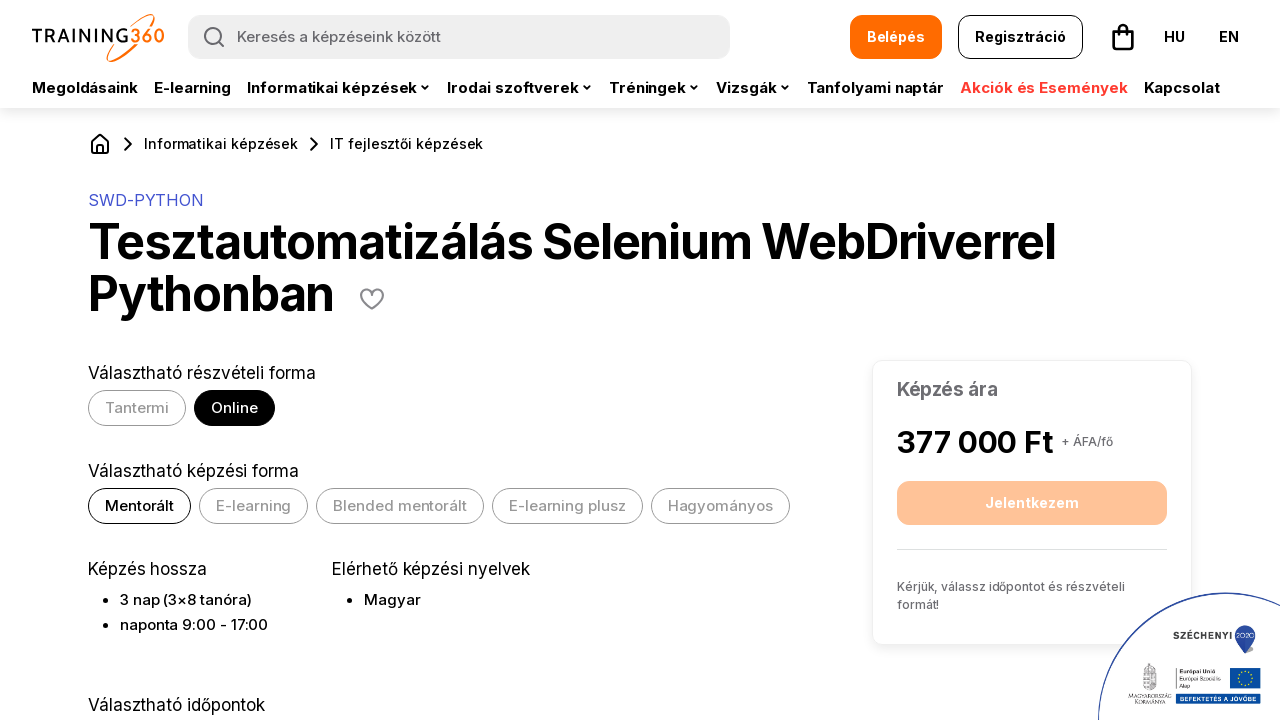